Tests that clicking outside the search bar closes the search results dropdown

Starting URL: https://www.freecodecamp.org/learn

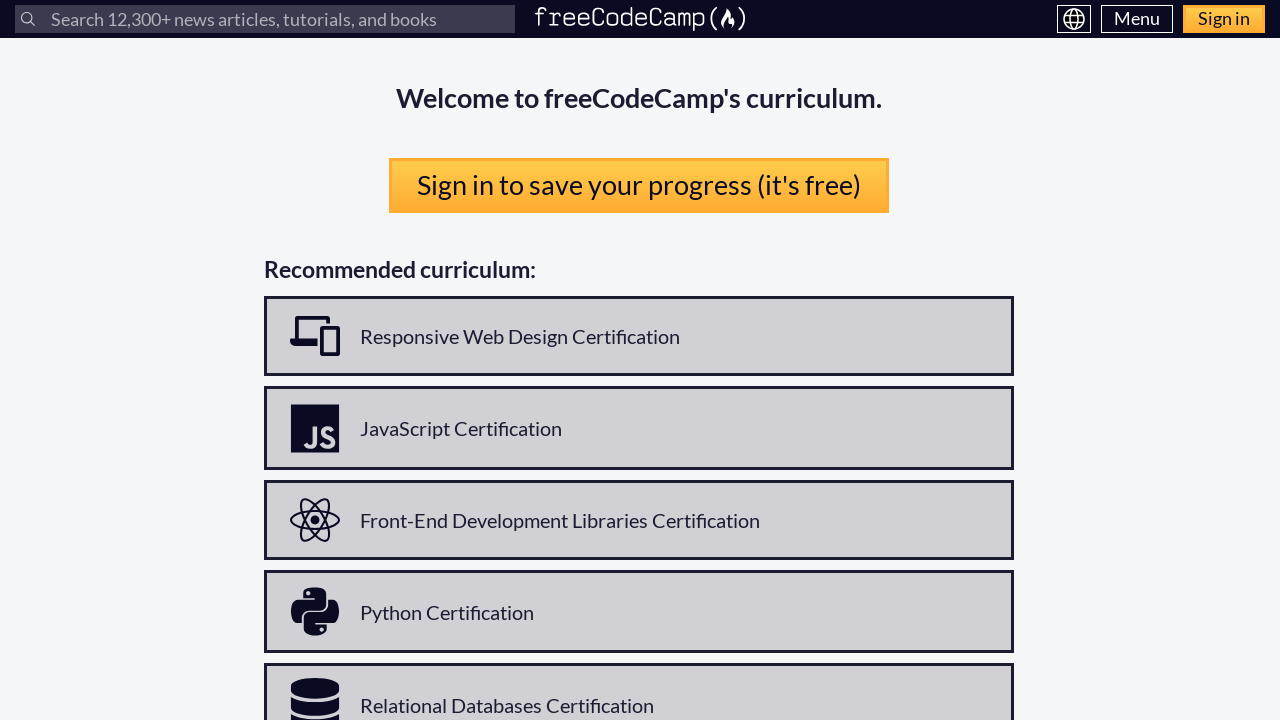

Located search input field
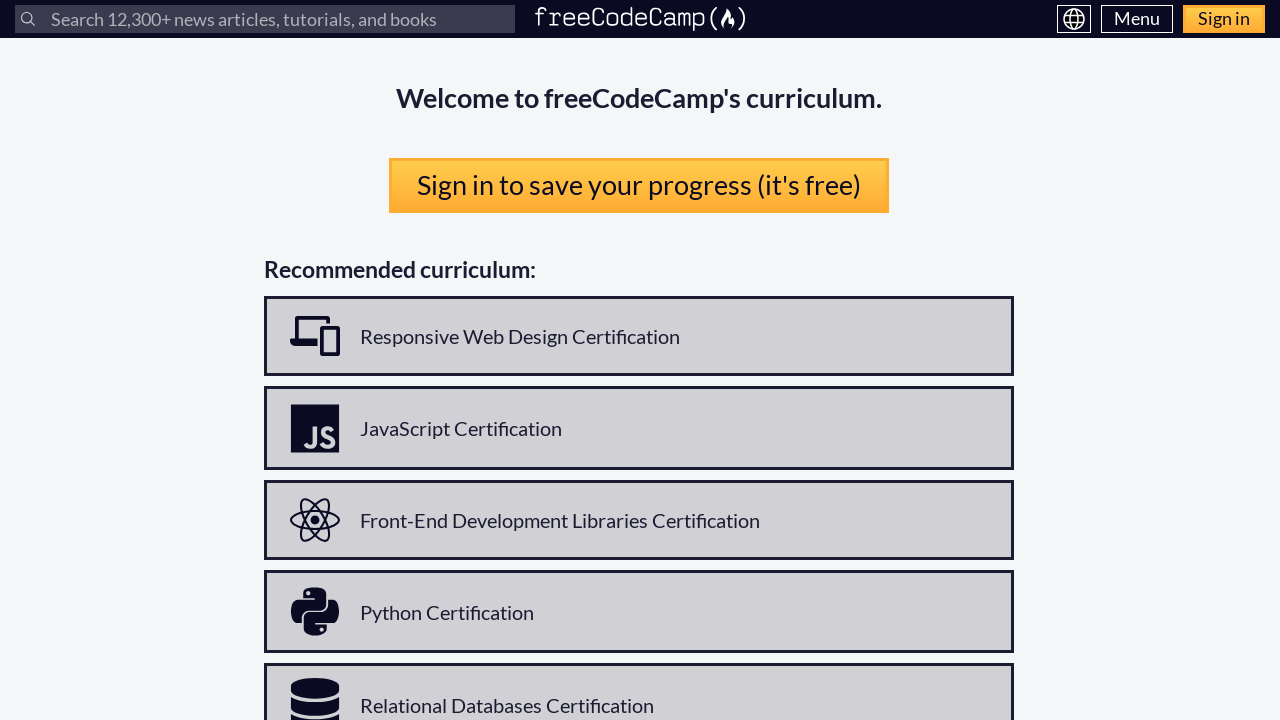

Verified search input is visible
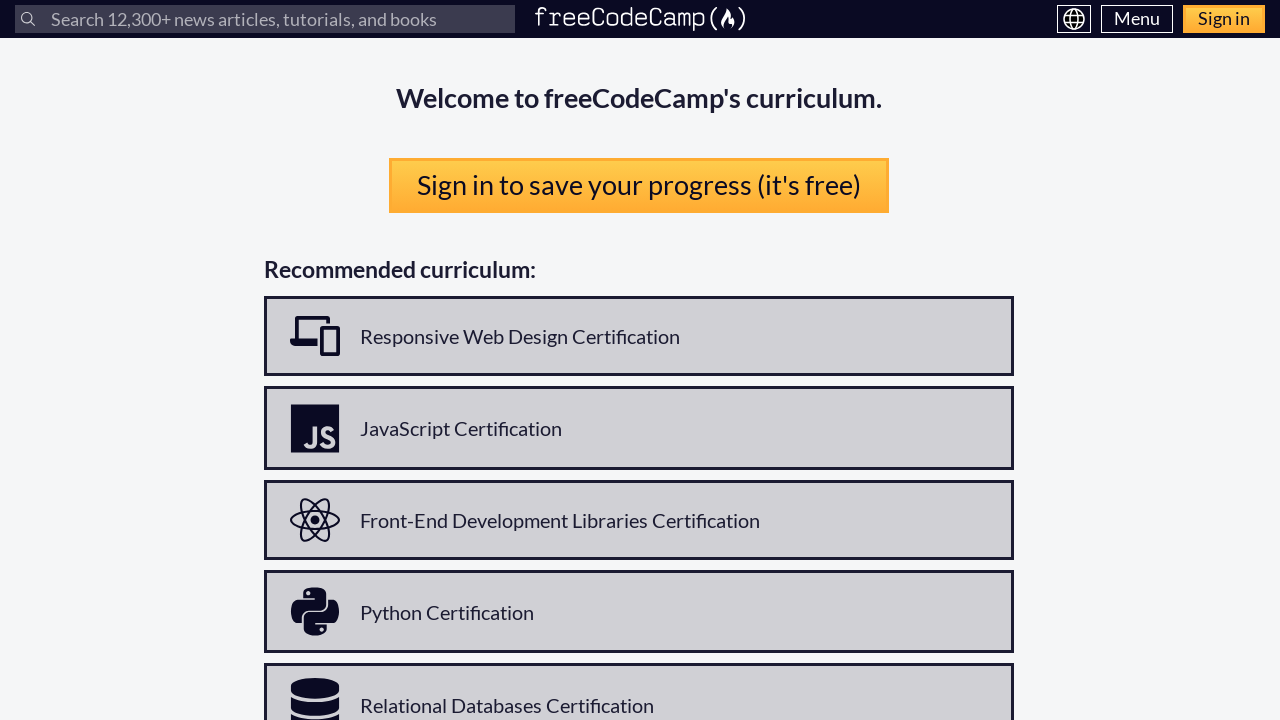

Filled search input with 'html' on internal:label="Search"s
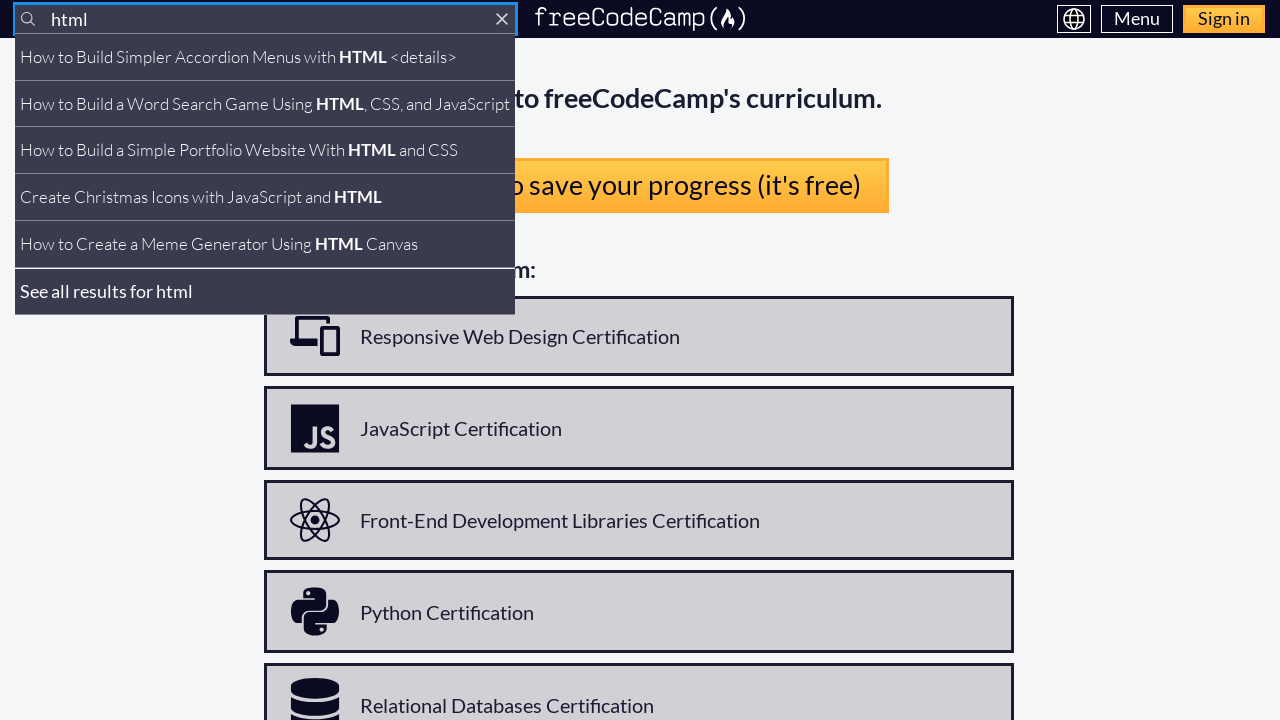

Located search results dropdown list
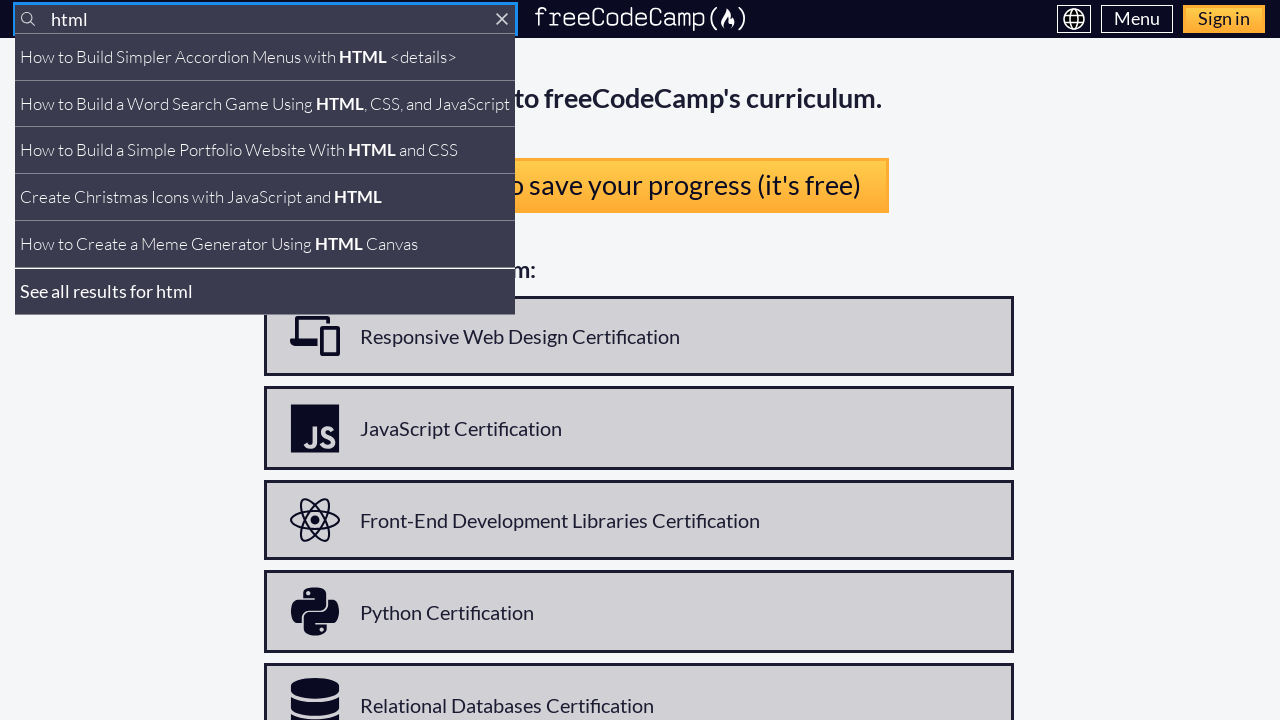

Waited for search results dropdown to appear
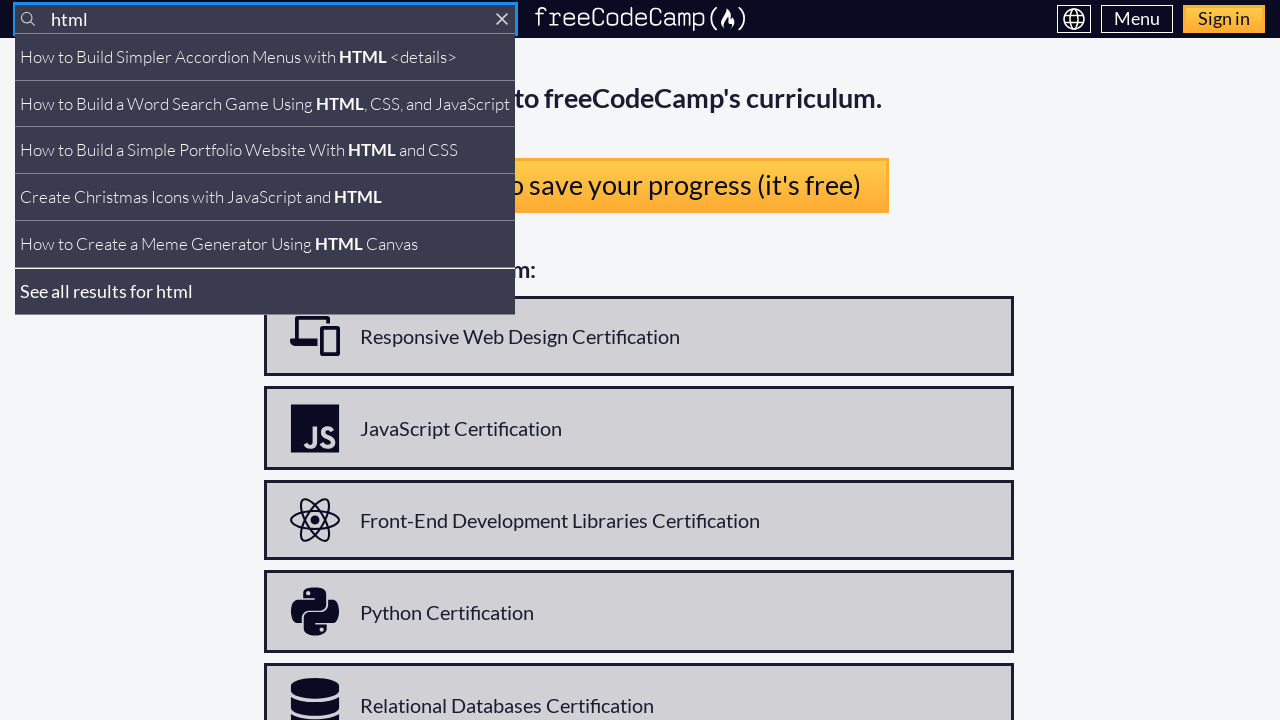

Verified search results dropdown is visible
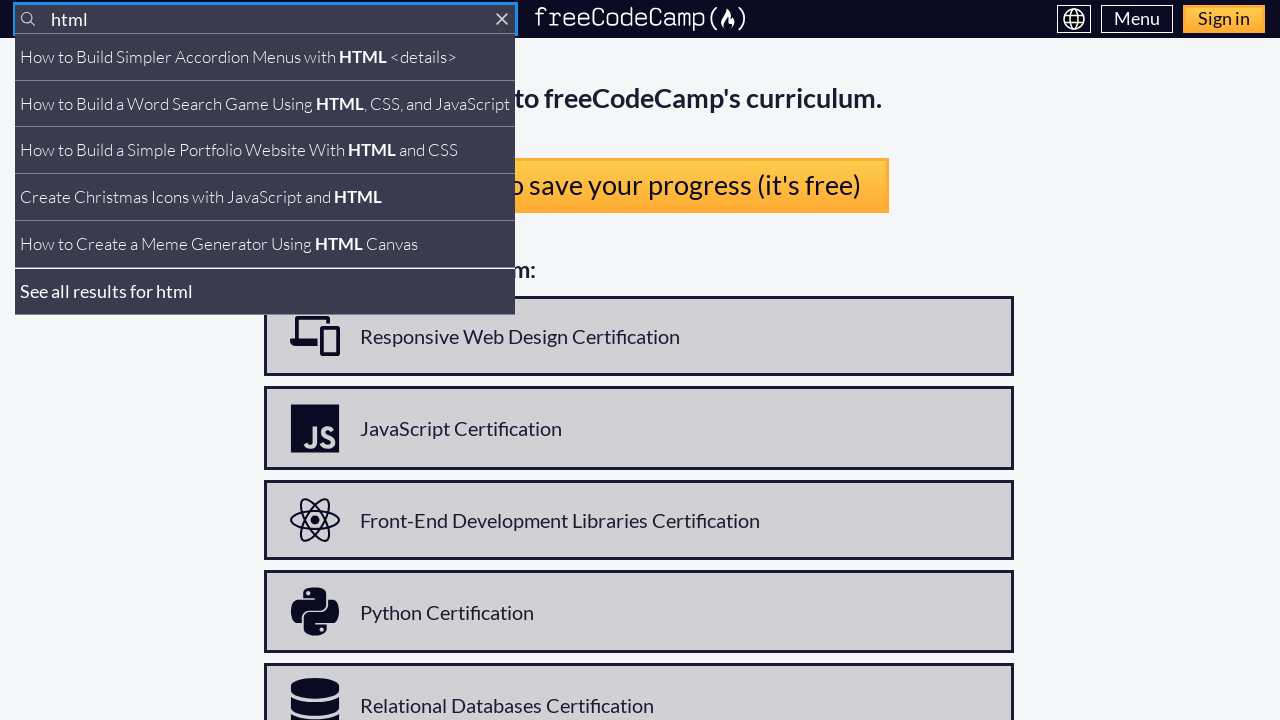

Clicked on primary navigation (outside search bar) at (640, 19) on internal:role=navigation[name="primary"i]
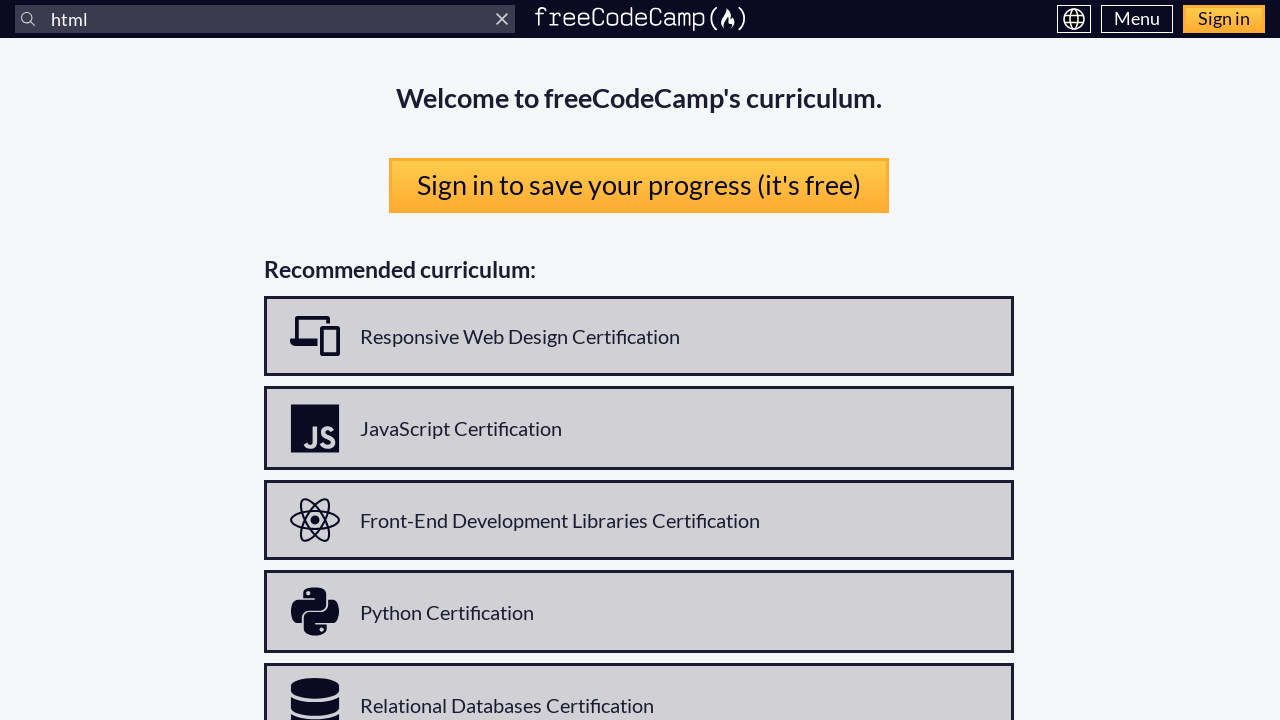

Verified search results dropdown is closed
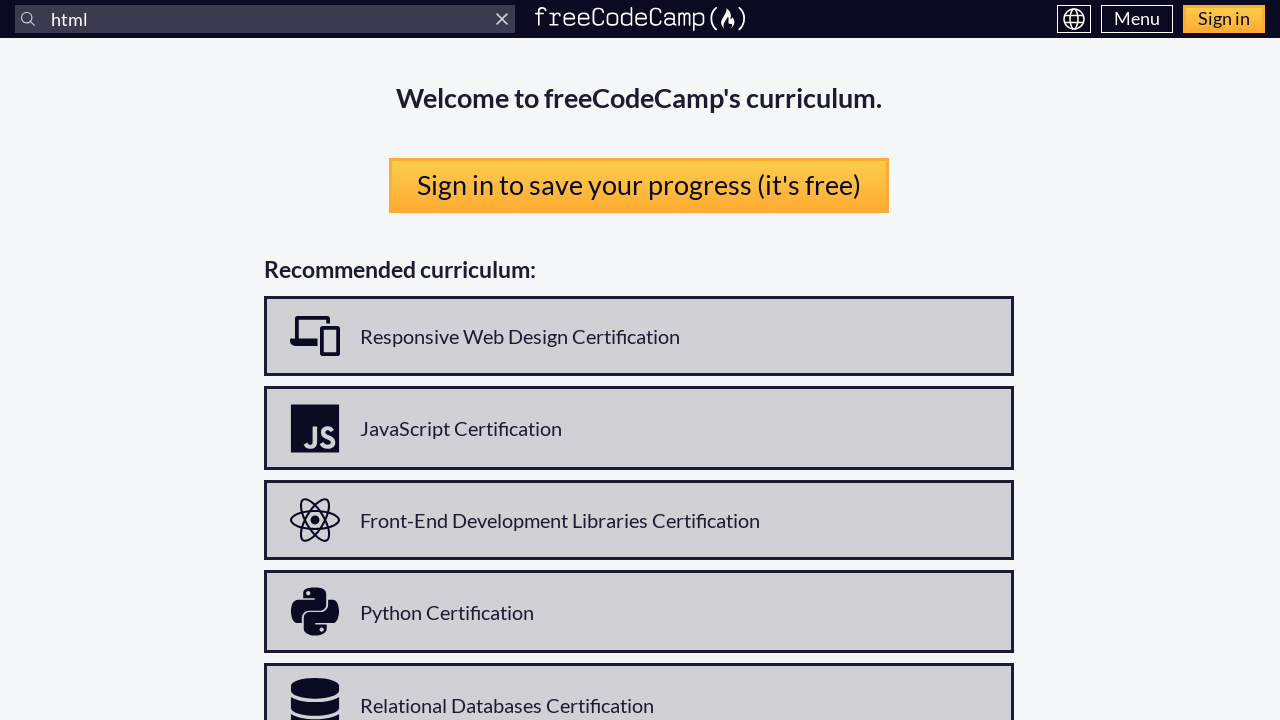

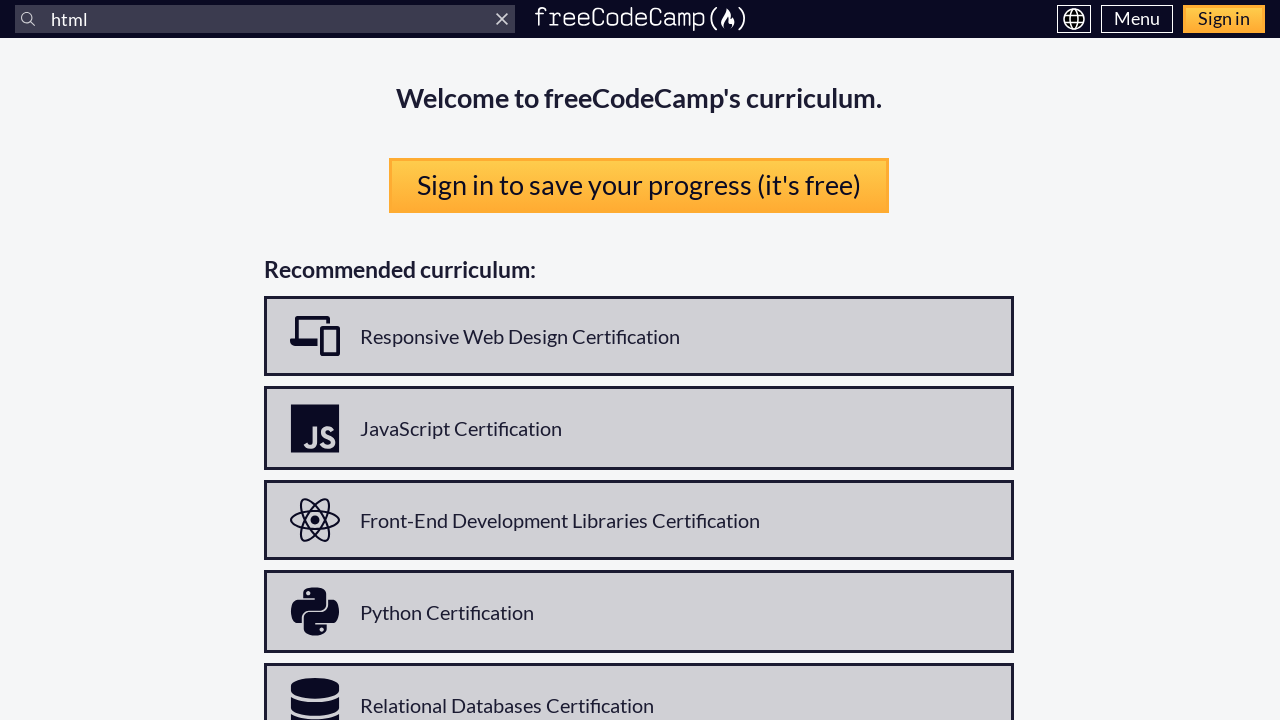